Tests XPath normalize-space functionality by clicking on a checkbox element with text 'France' on a test page

Starting URL: https://only-testing-blog.blogspot.com/2014/01/textbox.html

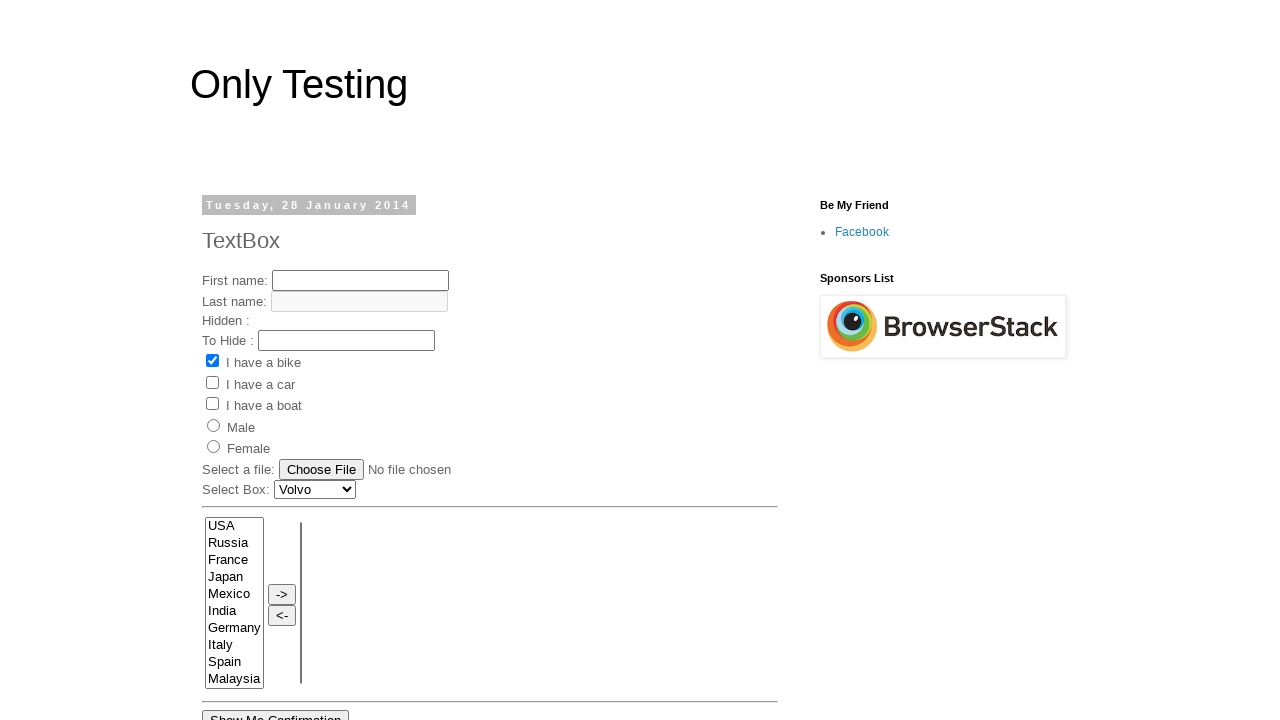

Navigated to test page
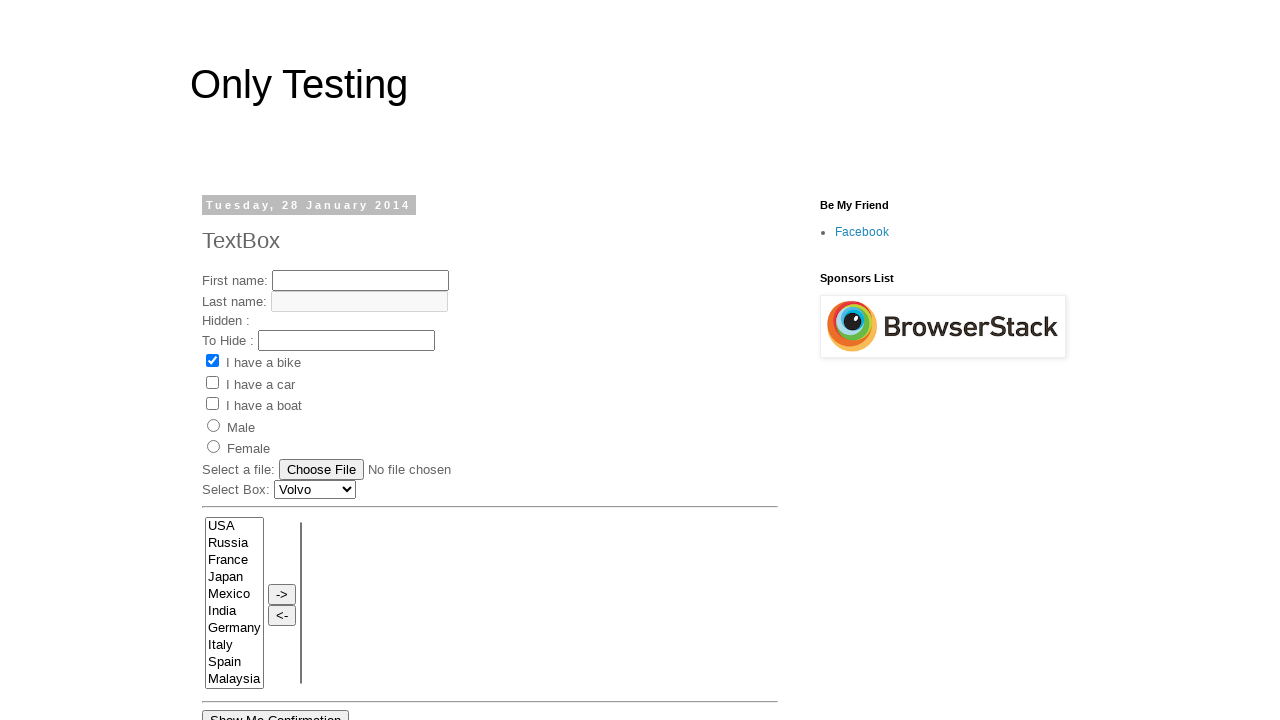

Clicked on France checkbox using normalize-space XPath at (640, 360) on xpath=//*[normalize-space(text()='France')]
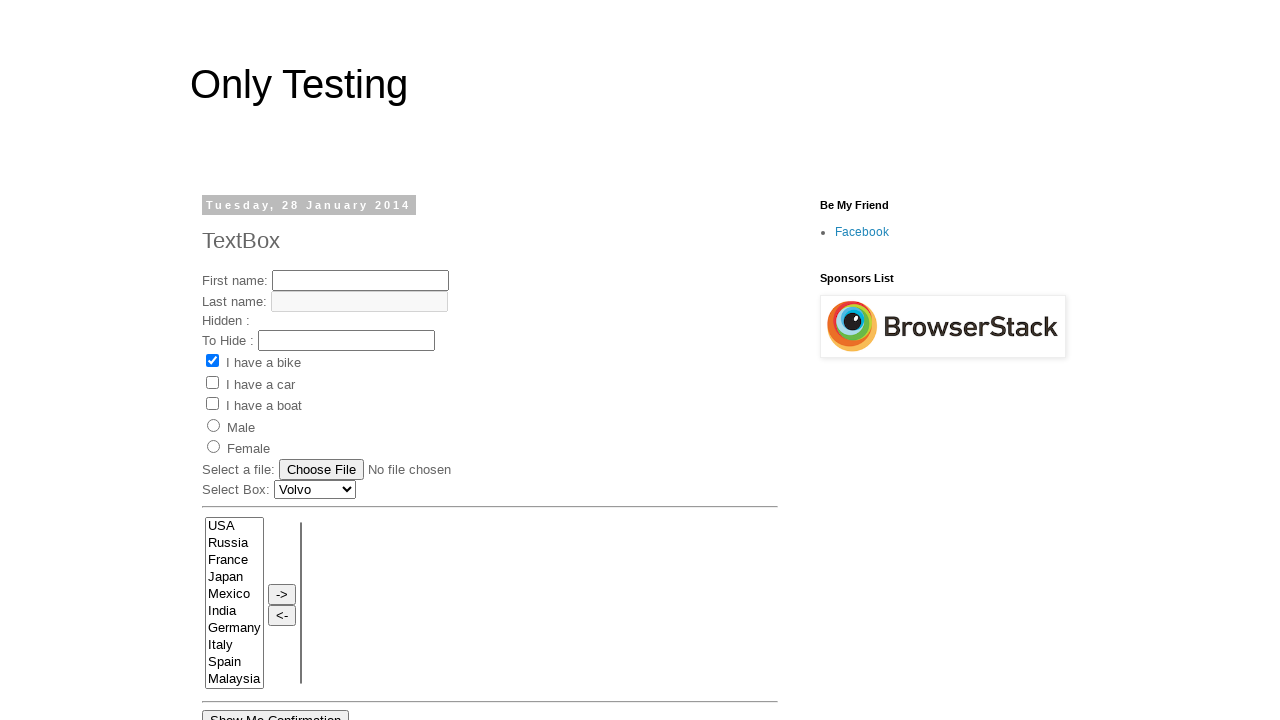

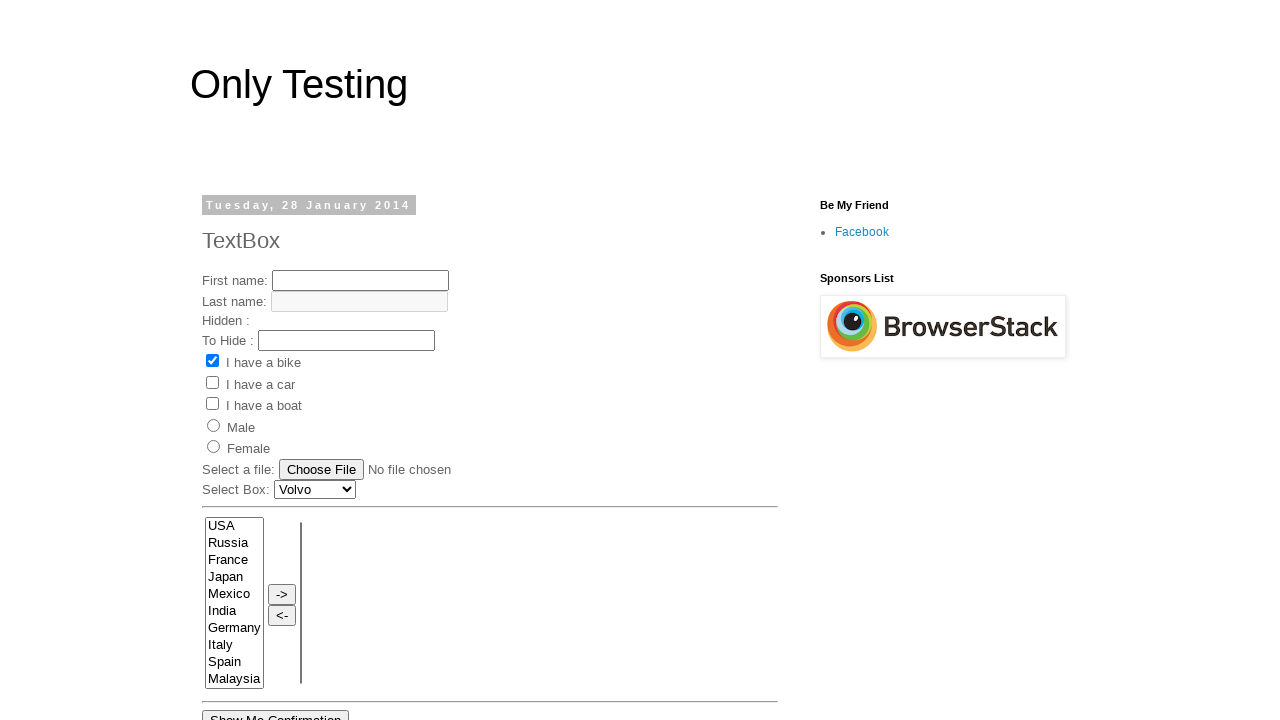